Tests navigation to the Basic Auth page by clicking the Basic Auth link from the main page and verifying the URL changes

Starting URL: http://the-internet.herokuapp.com/

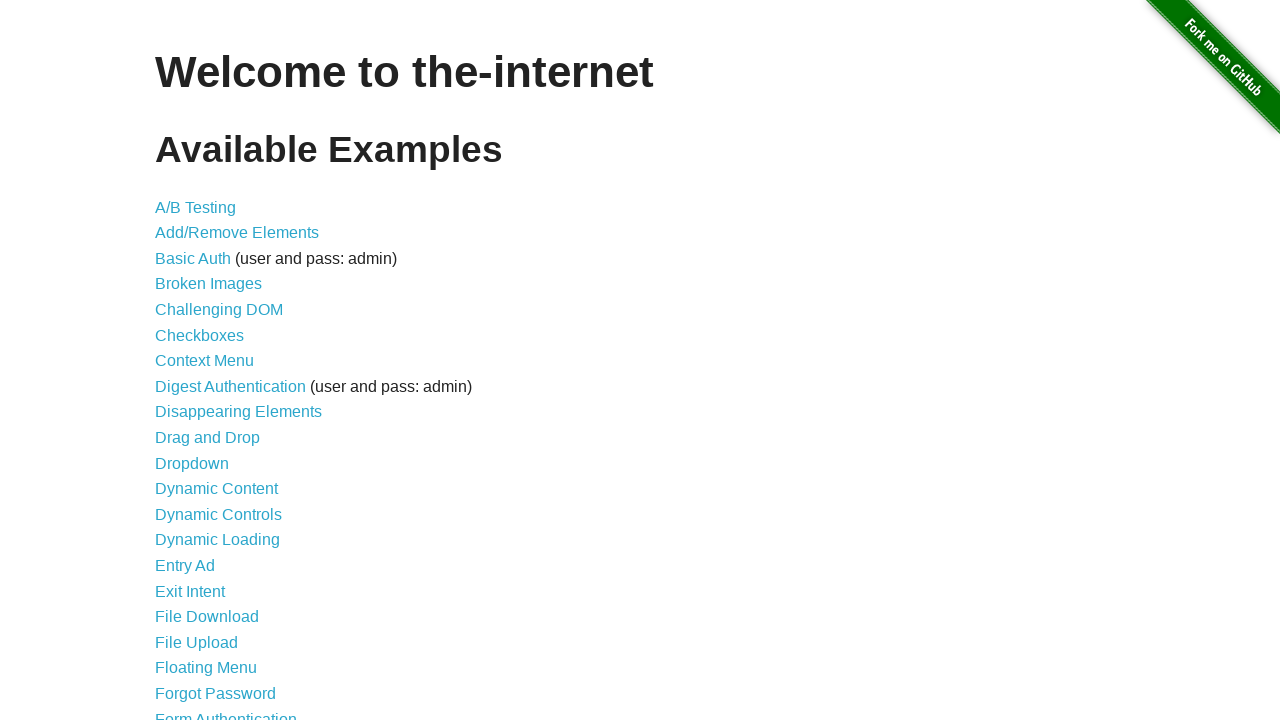

Located Basic Auth link on the main page
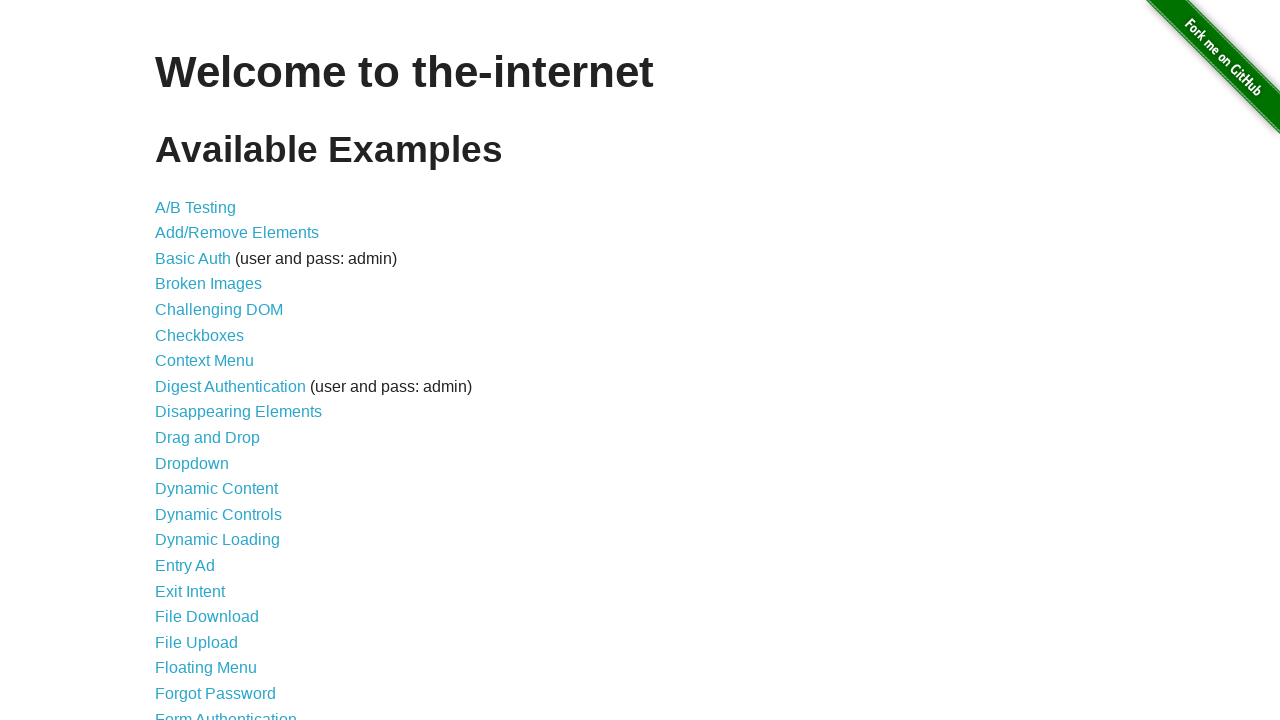

Clicked the Basic Auth link
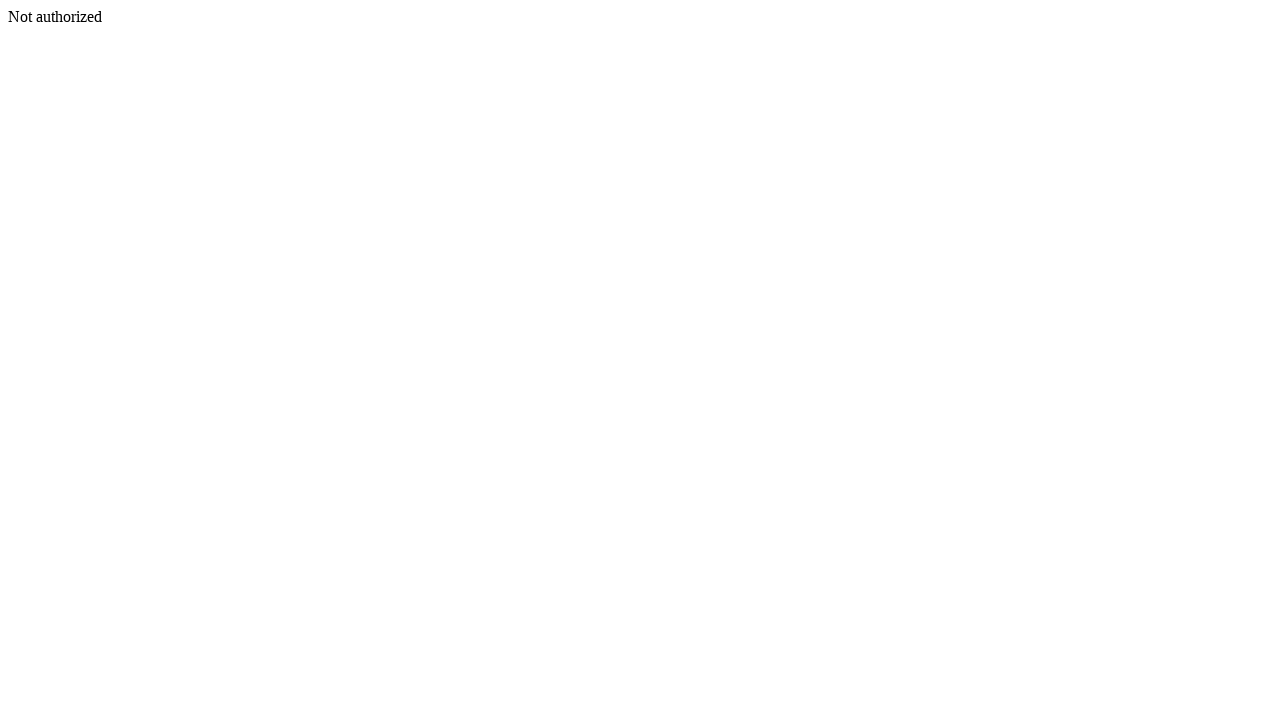

Verified navigation to Basic Auth page (URL changed to /basic_auth)
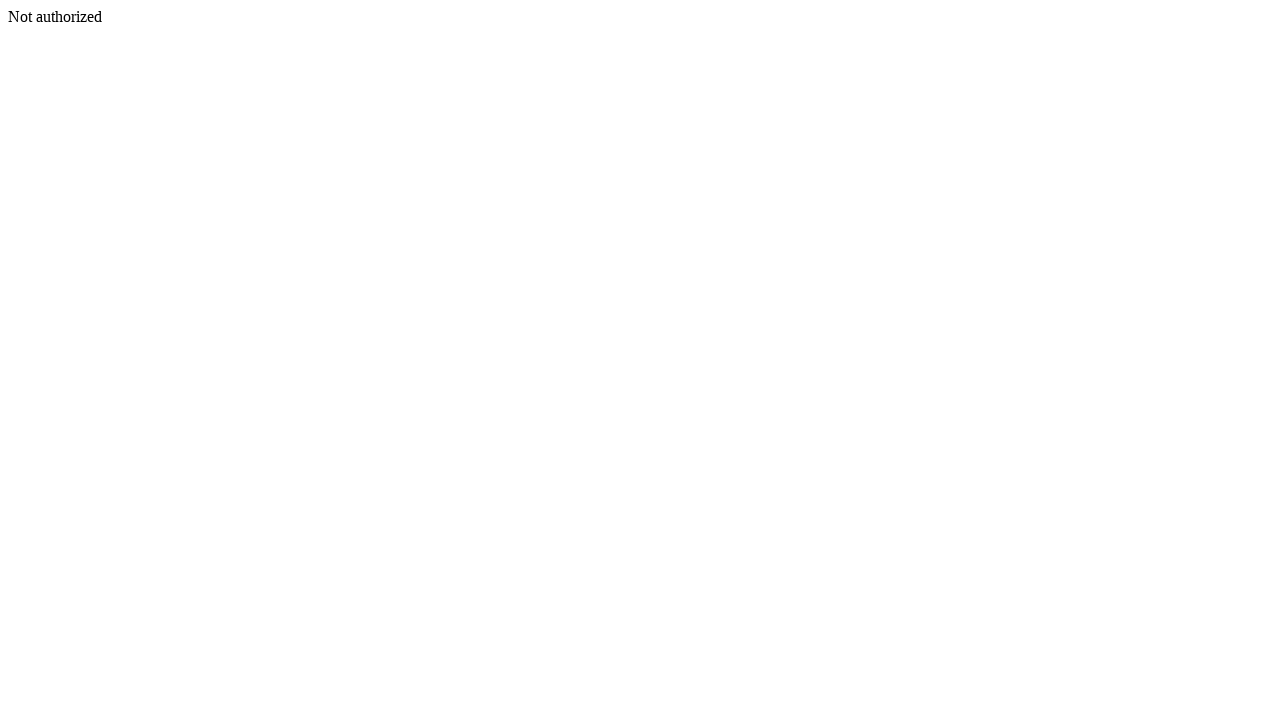

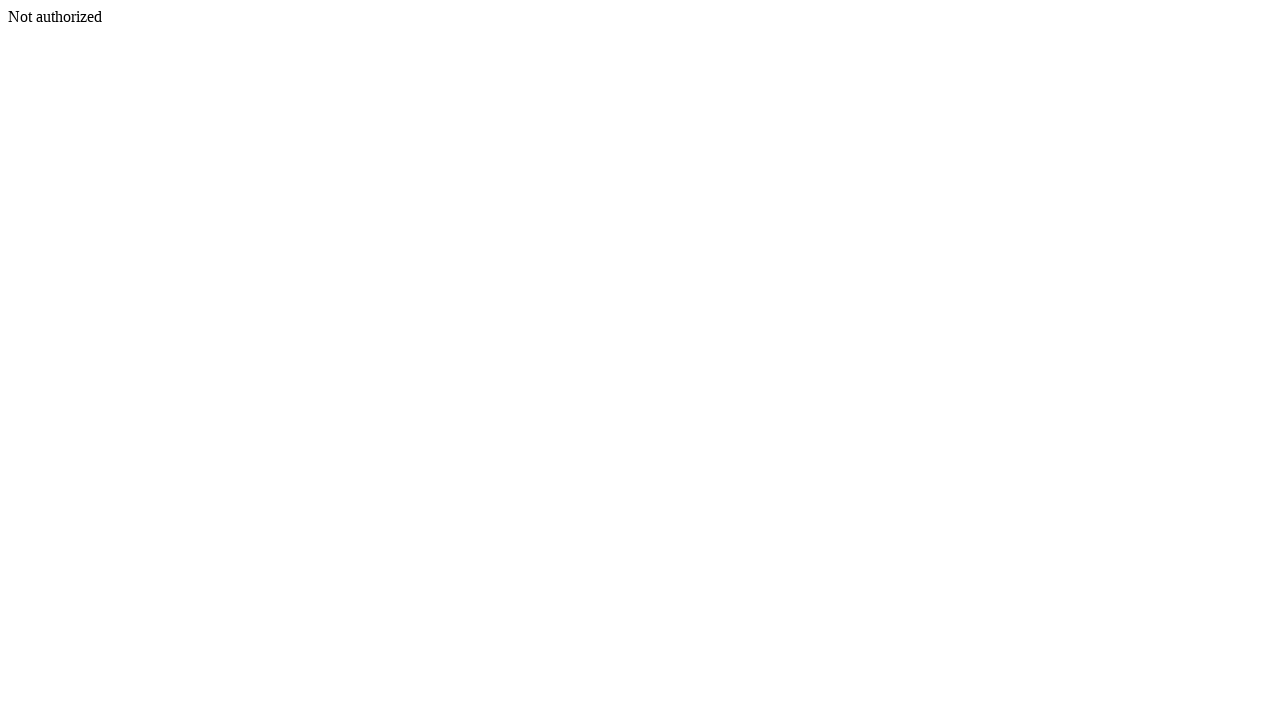